Tests form submission on a Selenium practice page by filling out name, checkbox, comments, selecting dropdown values, choosing radio button, and submitting the form

Starting URL: http://softwaretesting-guru.blogspot.com/p/blog-page.html

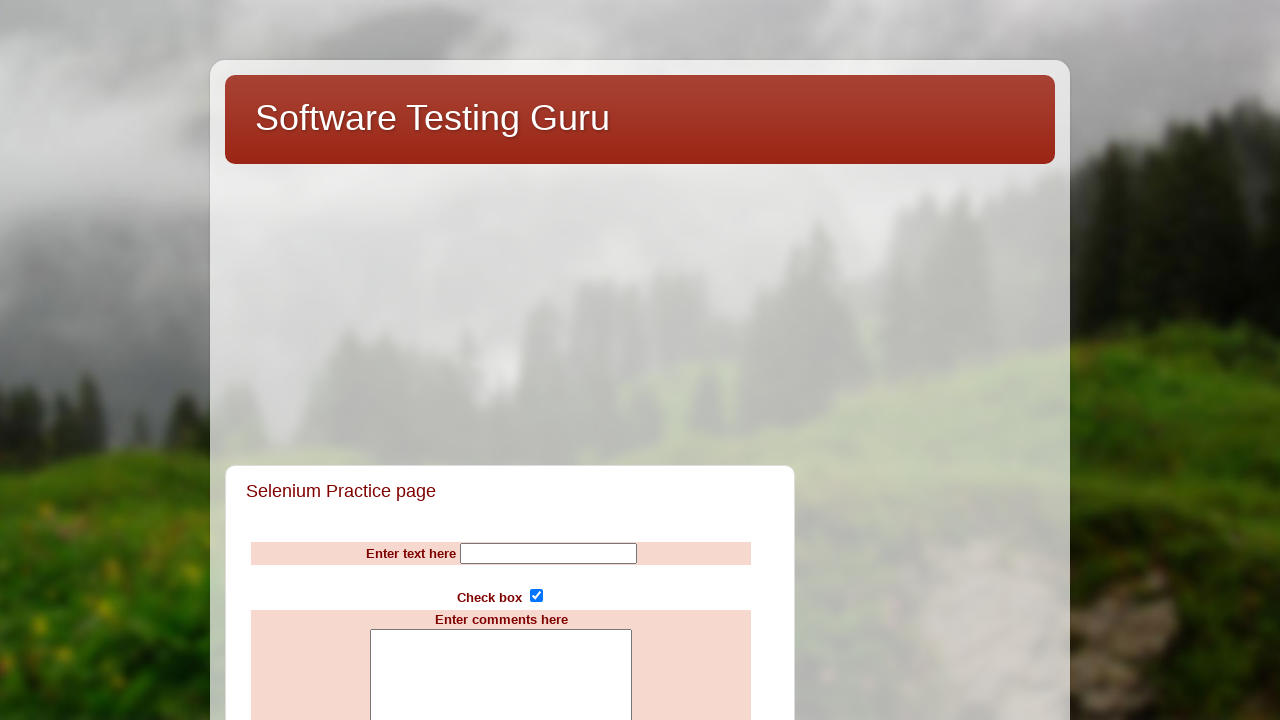

Filled name field with 'Computers' on input[name='Name']
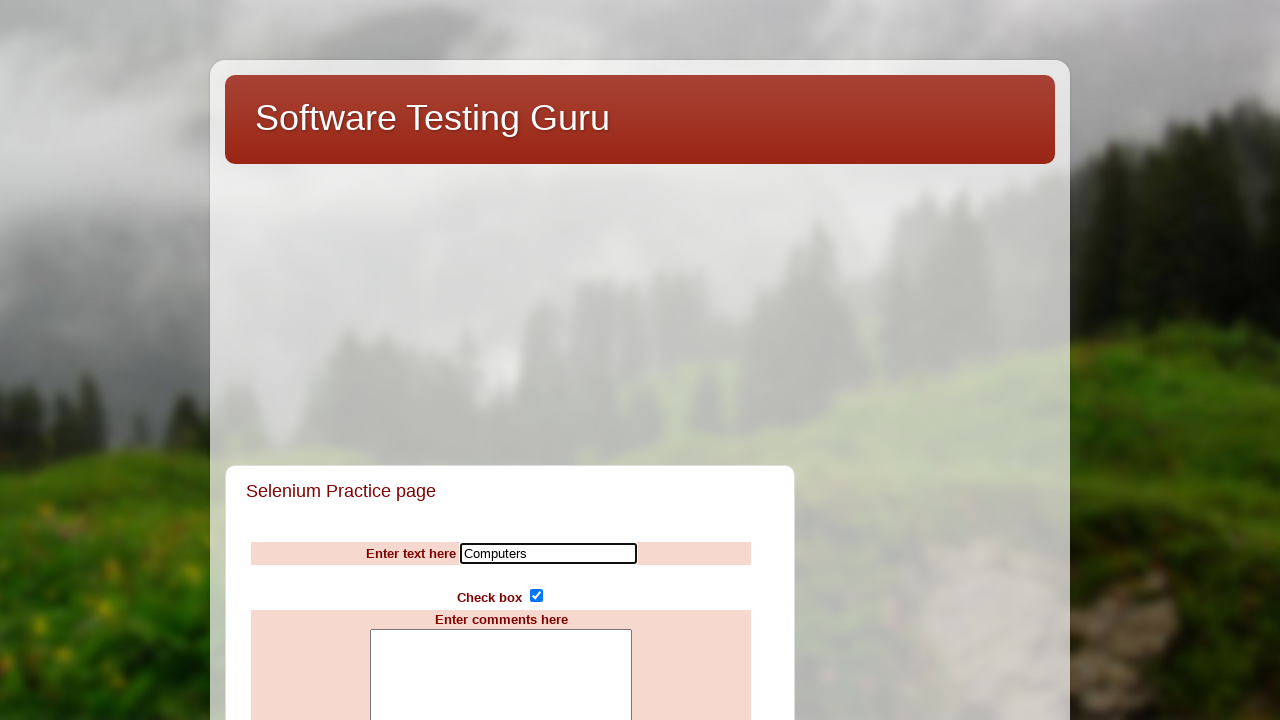

Clicked subscribe checkbox (first click) at (536, 596) on input[name='subscribe']
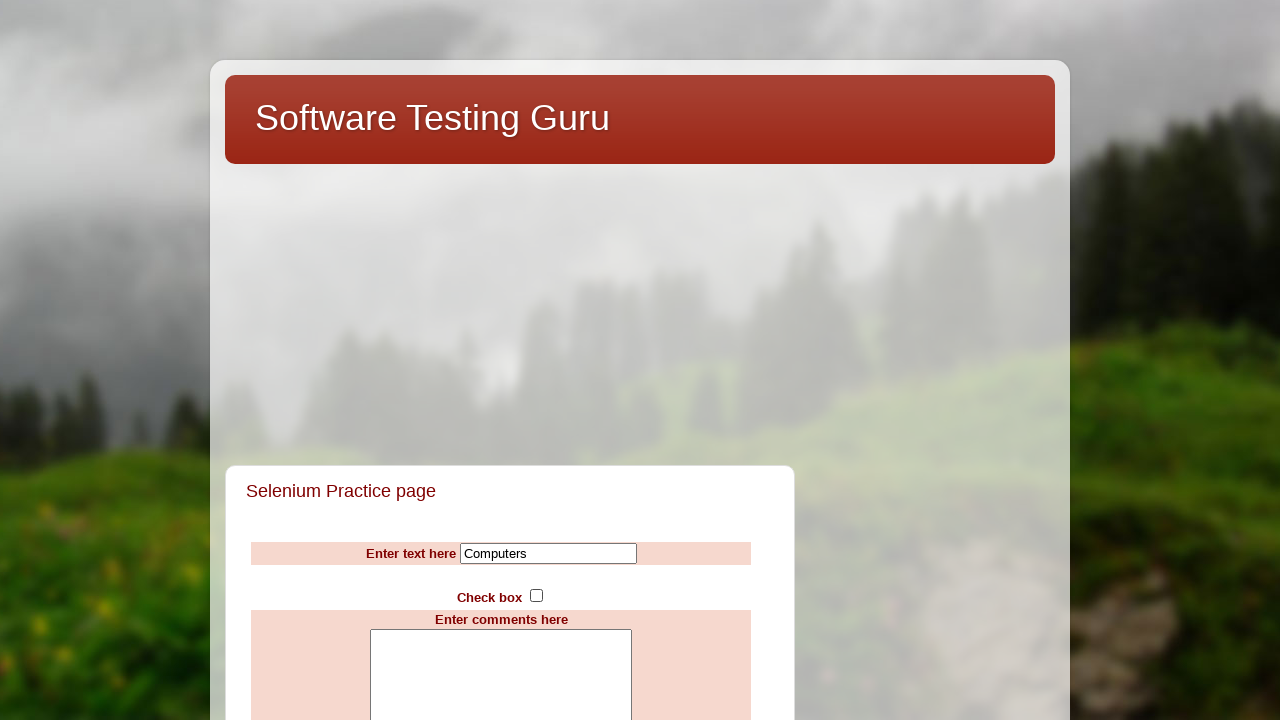

Clicked subscribe checkbox (second click to toggle) at (536, 596) on input[name='subscribe']
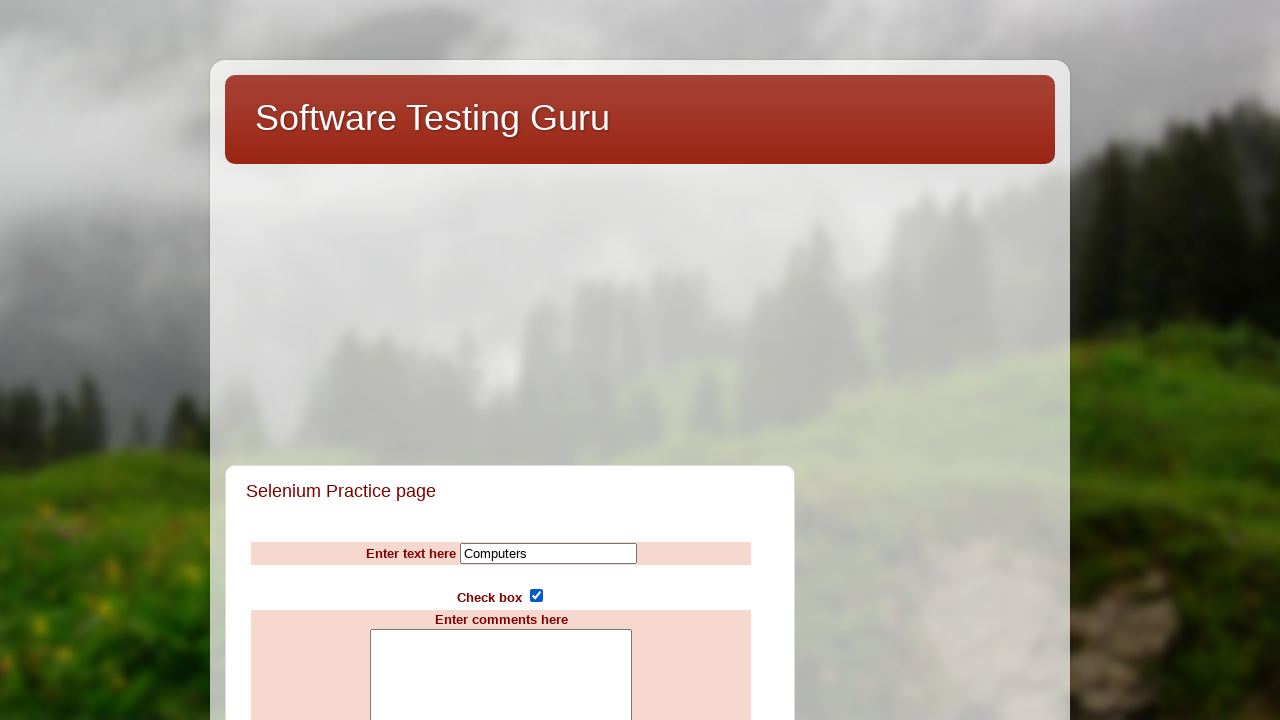

Filled comments field with 'COMMENTS laptops' on textarea[name='comments']
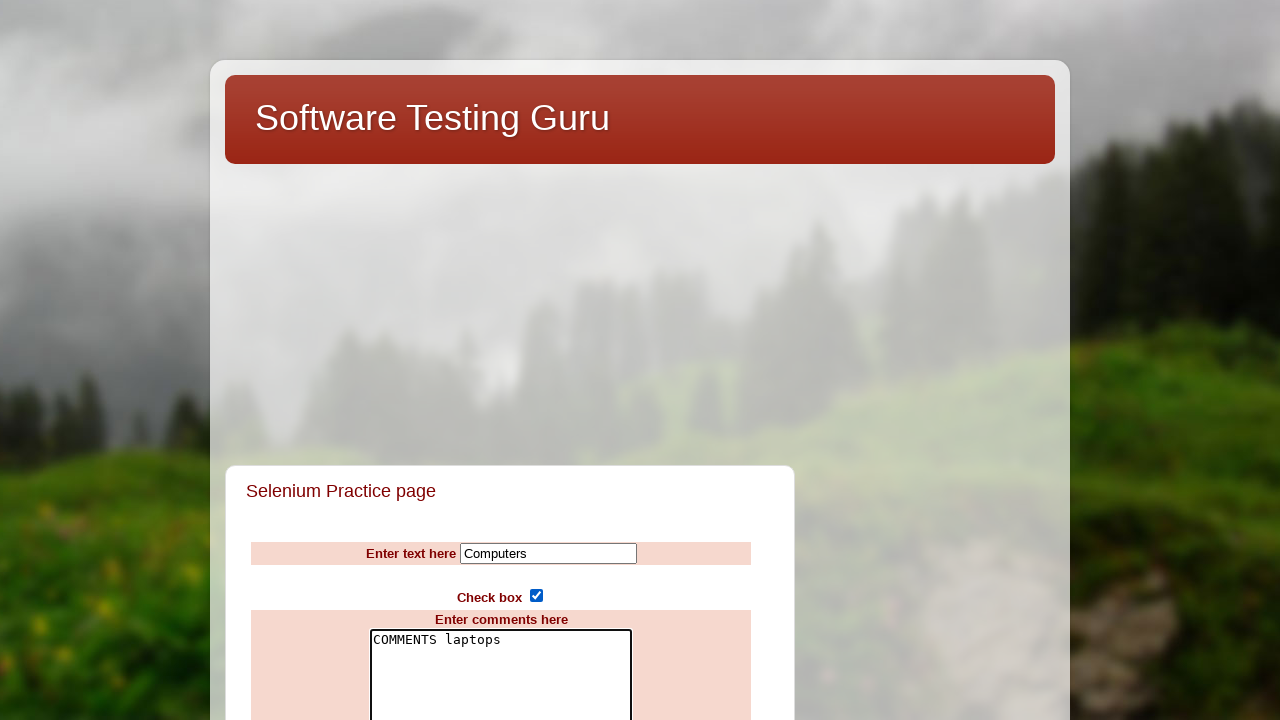

Selected 'Afganistain' from countries dropdown on select[name='countries']
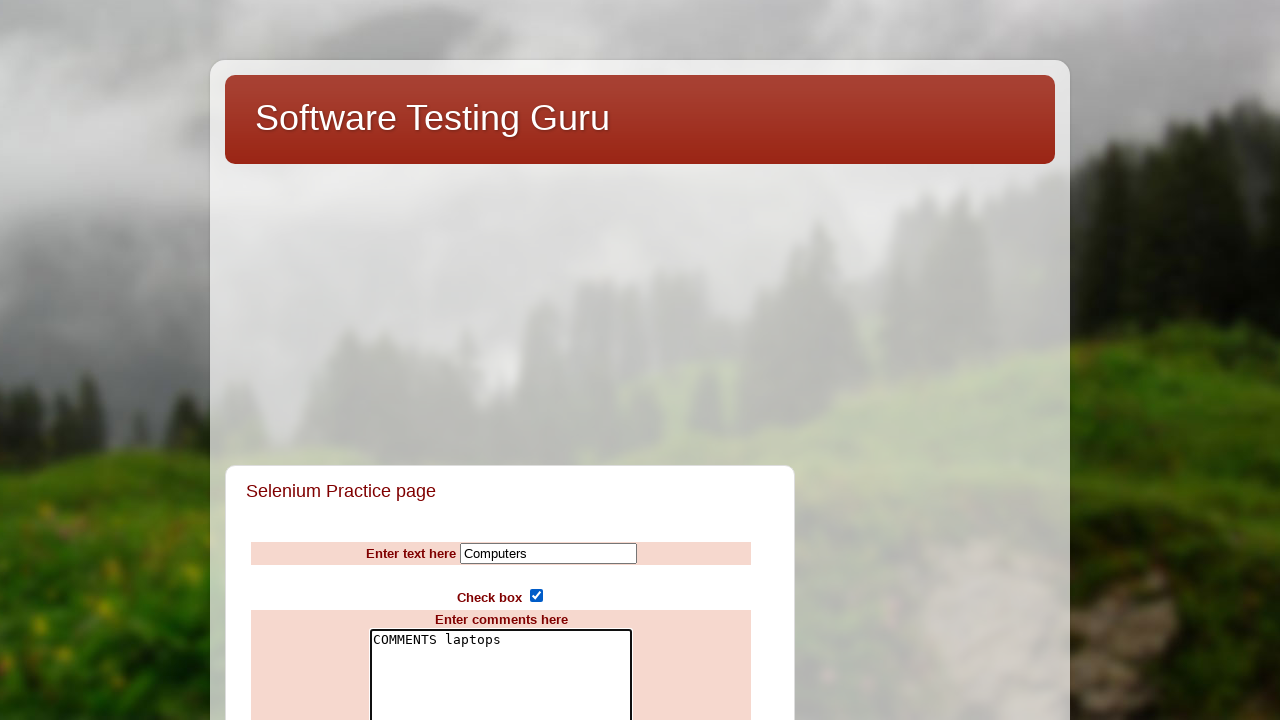

Selected first option from countries dropdown by index on select[name='countries']
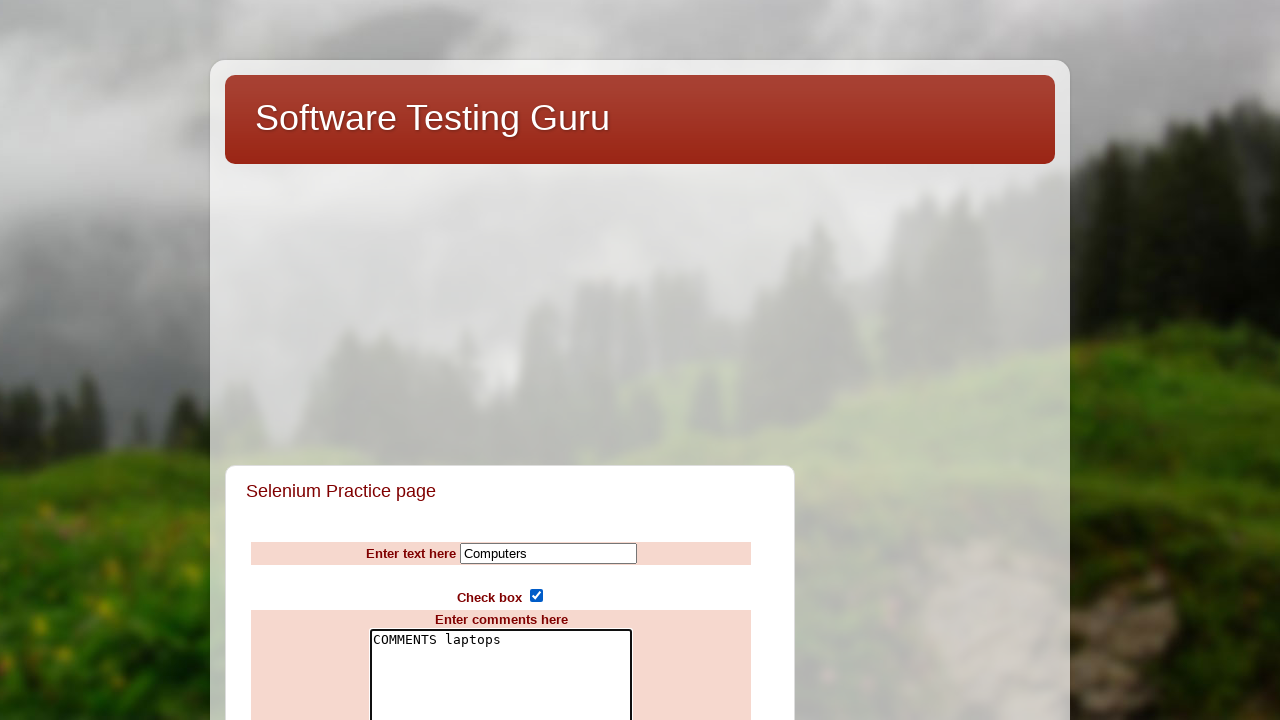

Selected 'IBM' from computer brands list on select[name='computerbrands']
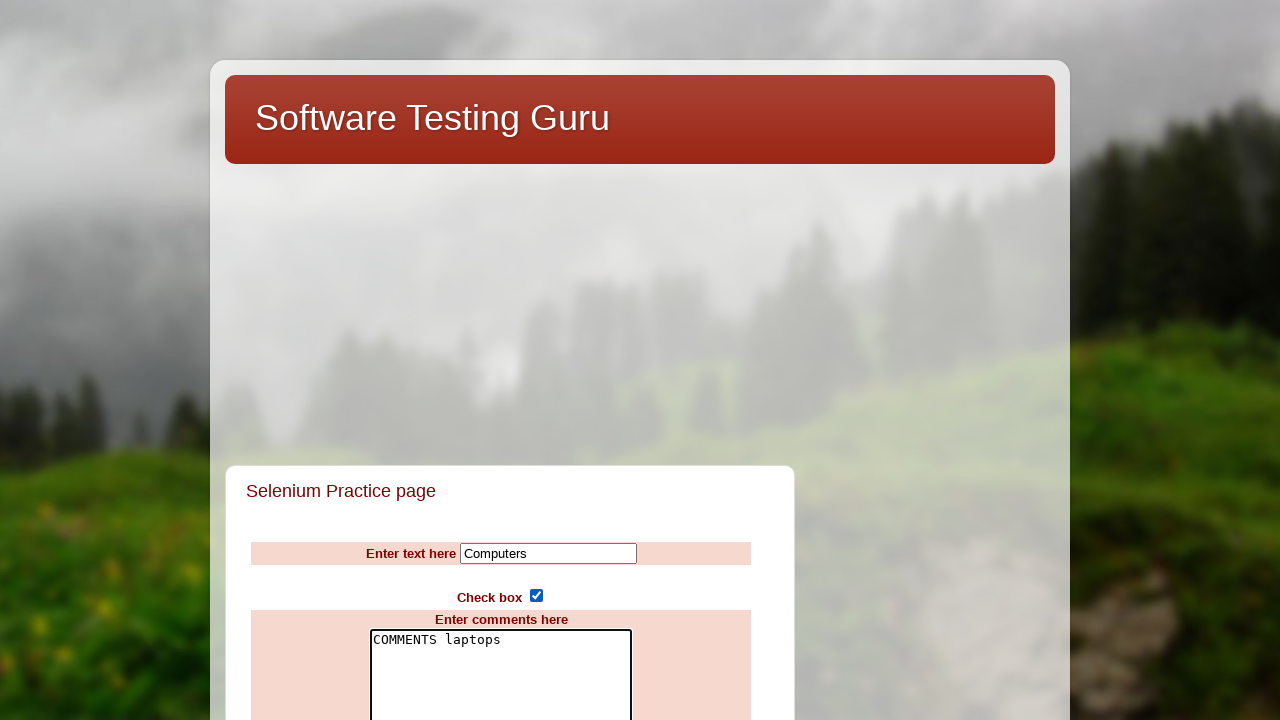

Selected multiple brands ('IBM', 'HP', 'Sony') from computer brands list on select[name='computerbrands']
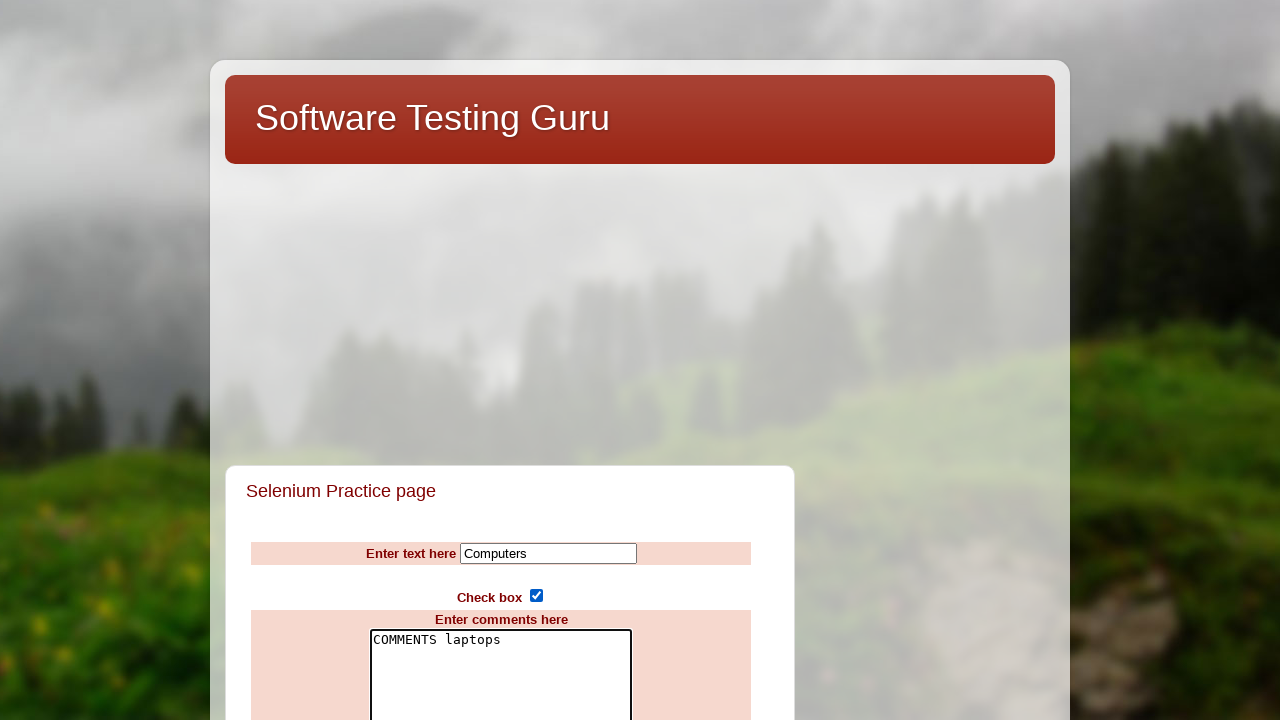

Selected 'excellent' radio button option at (511, 360) on input[value='excellent']
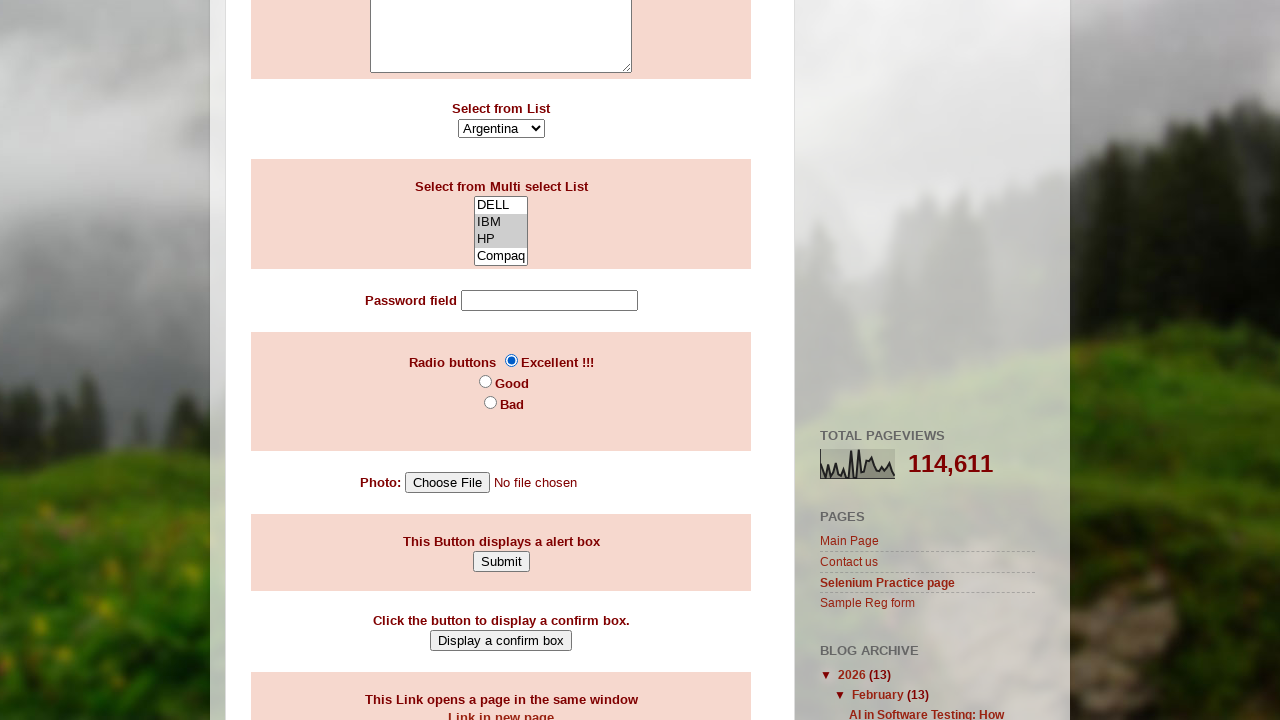

Clicked Submit button to submit the form at (501, 561) on input[value='Submit']
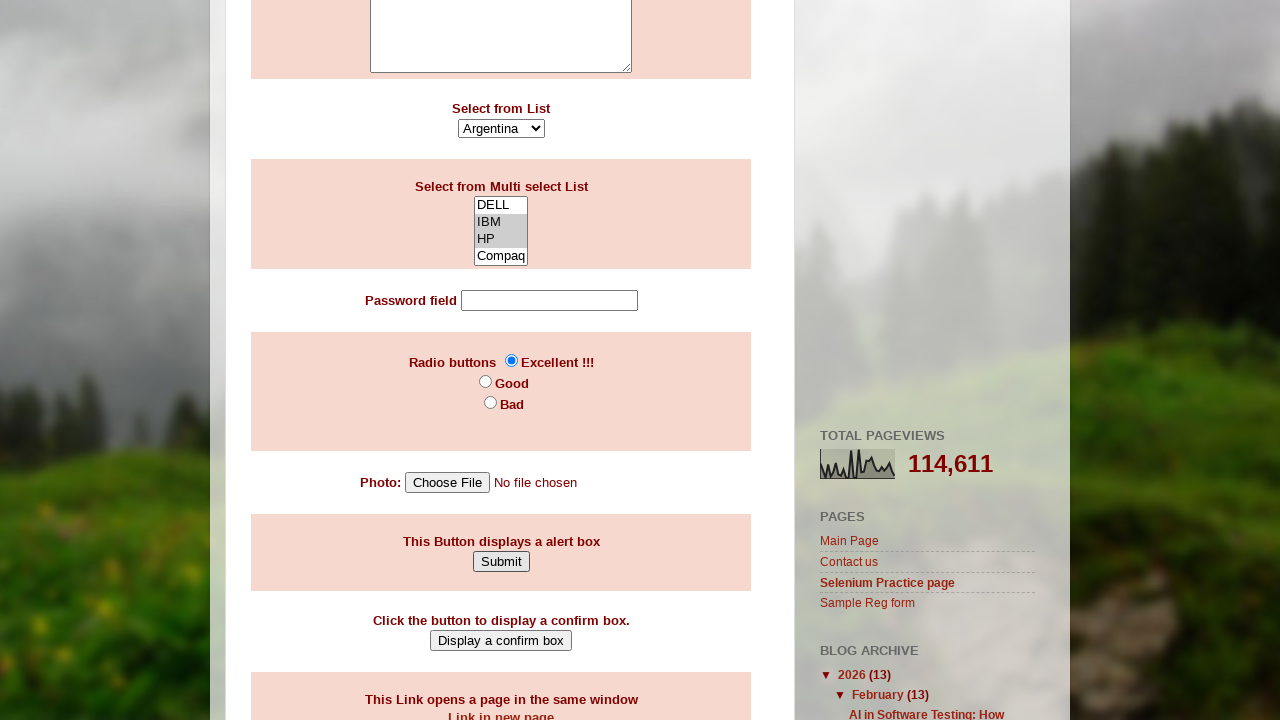

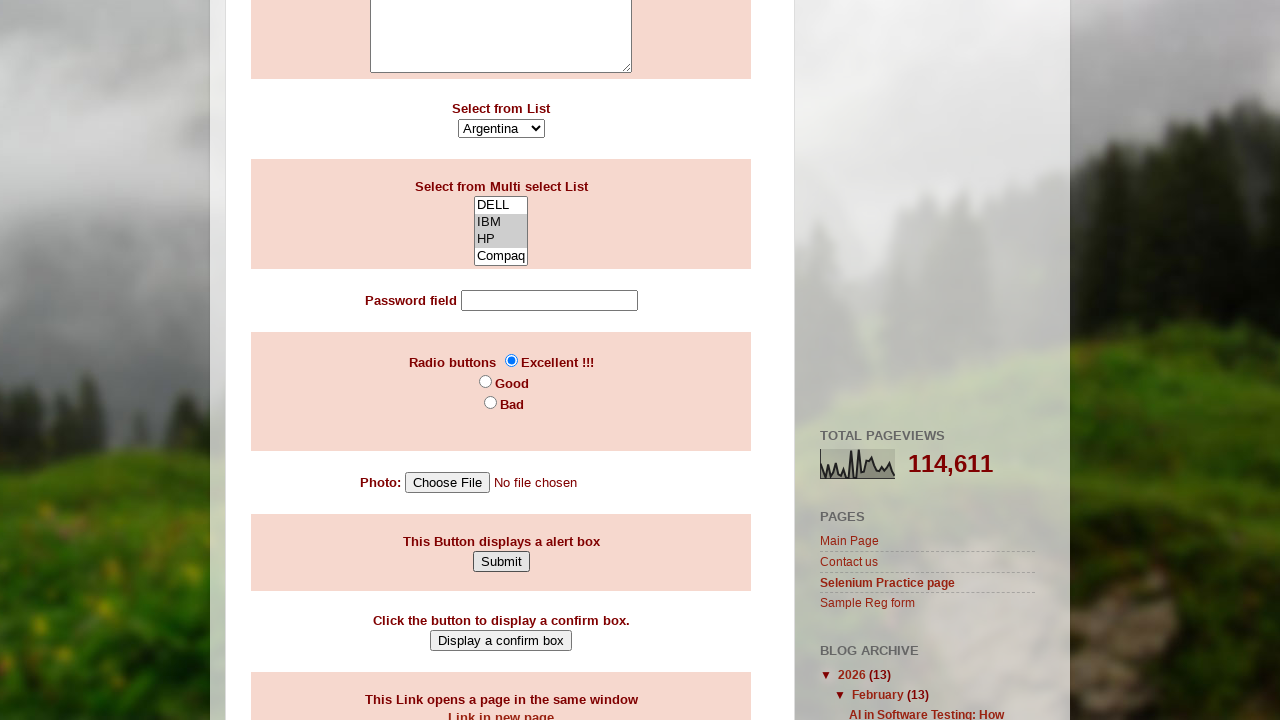